Tests window handling by clicking a link that opens a new window and verifying the ability to switch between windows

Starting URL: https://the-internet.herokuapp.com/windows

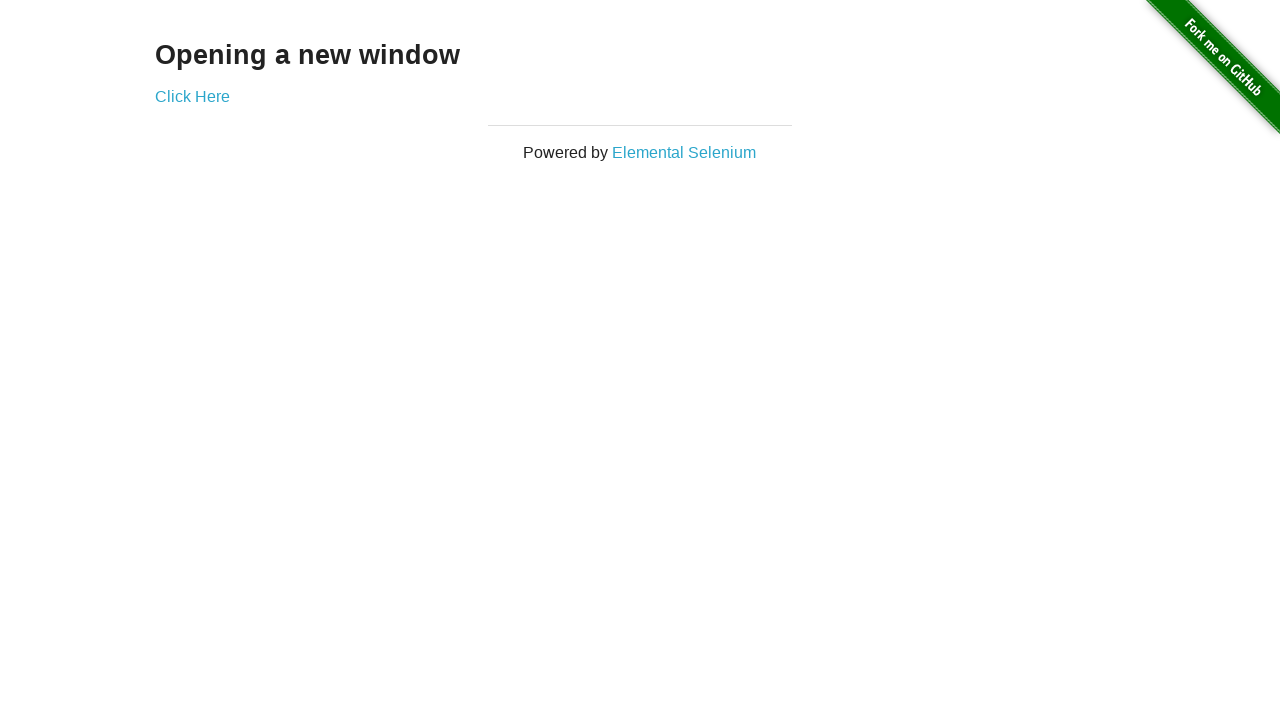

Stored reference to original window/tab
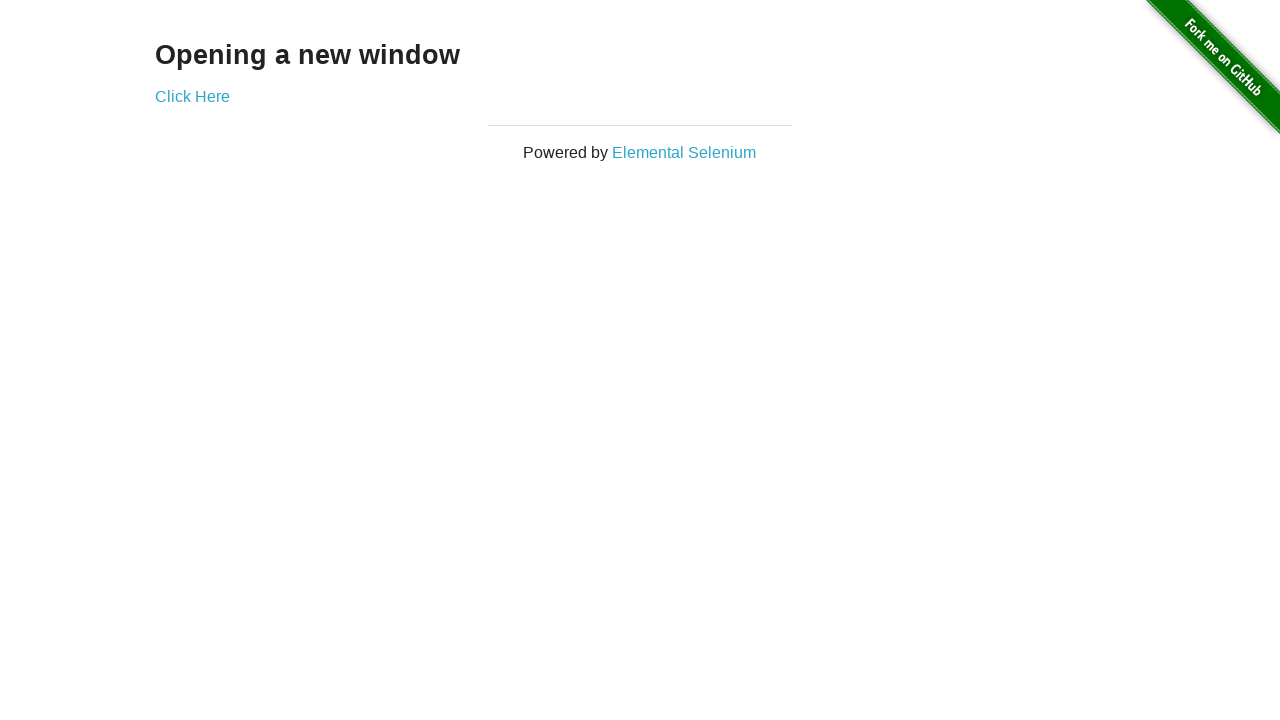

Clicked 'Click Here' link to open new window at (192, 96) on xpath=//a[contains(text(),'Click Here')]
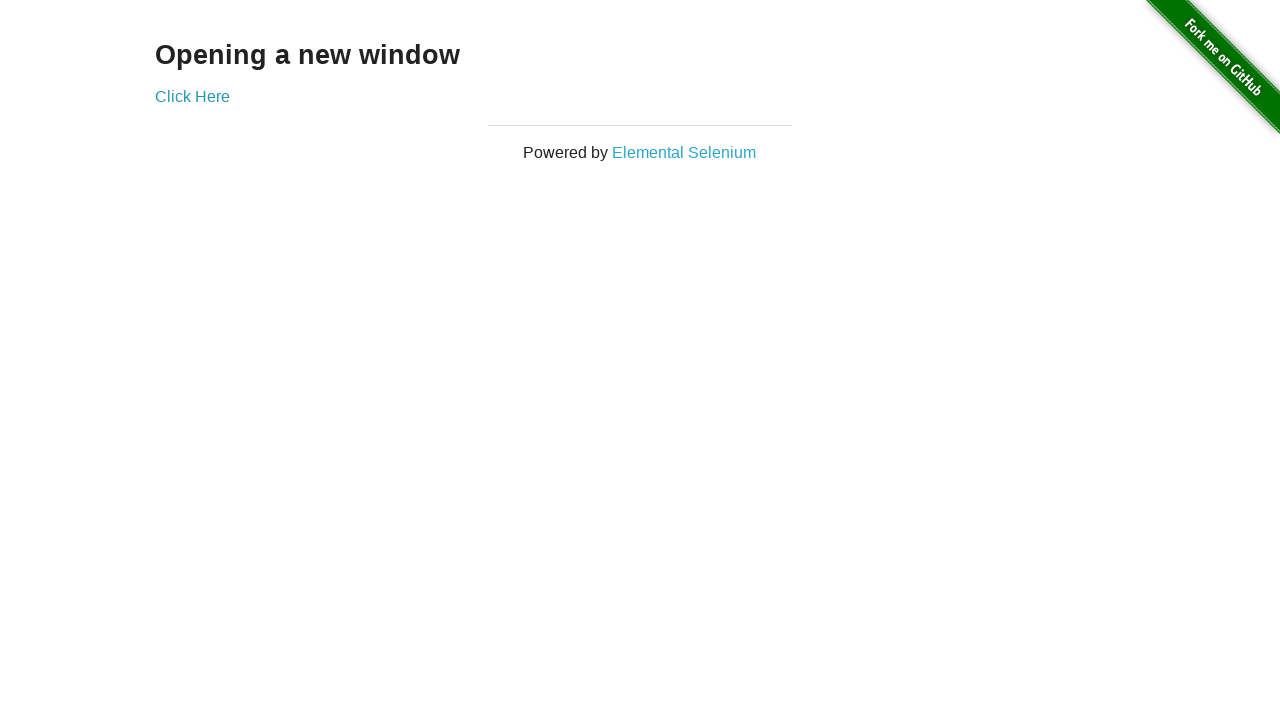

New page/window opened and captured
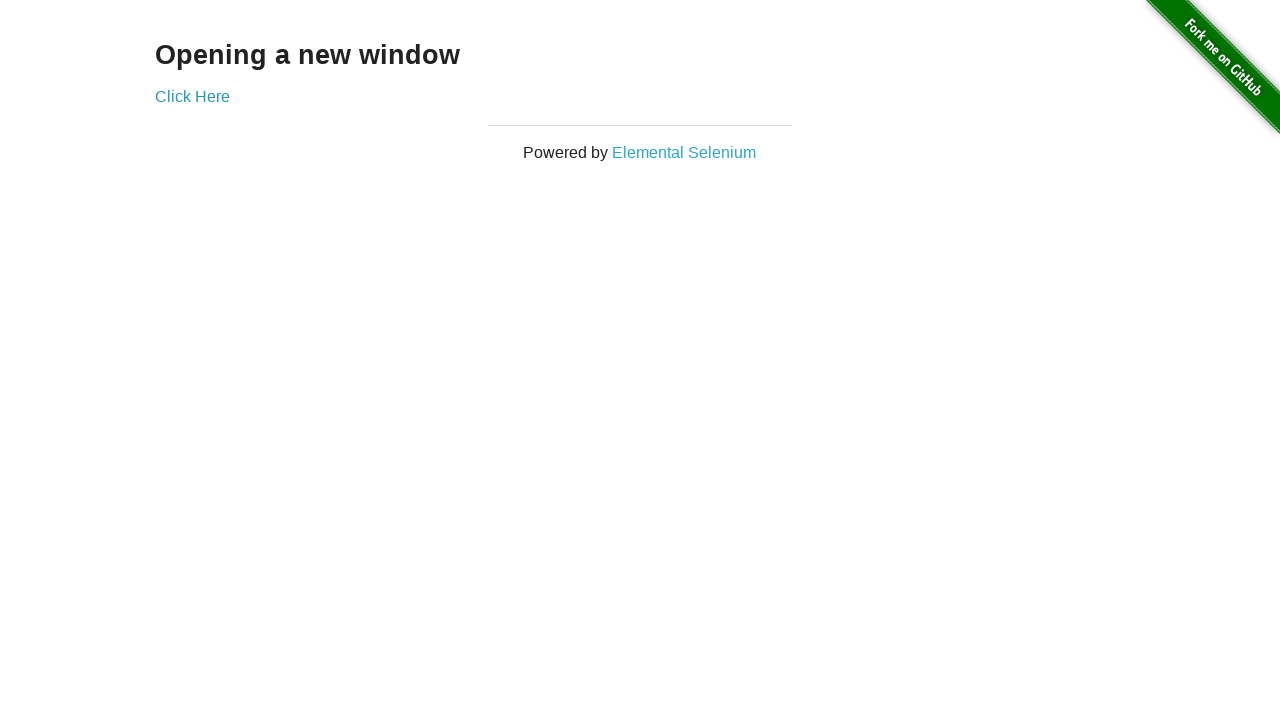

New page finished loading
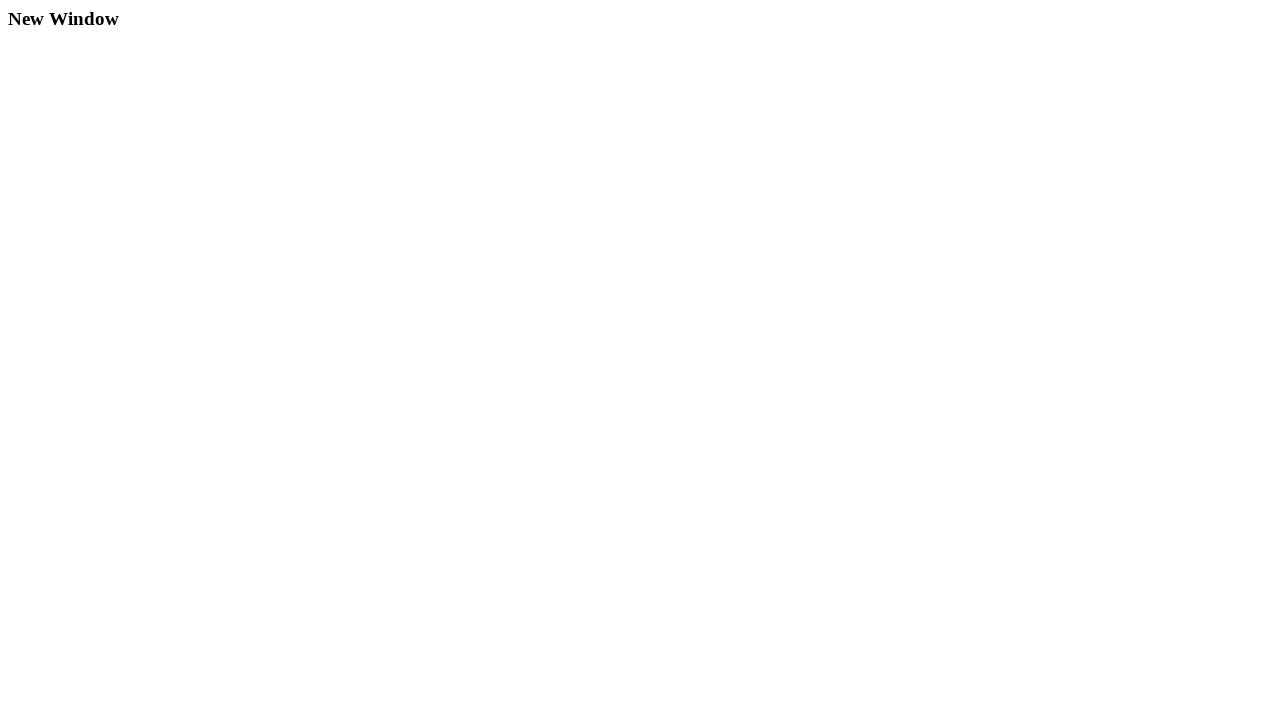

Verified 'New Window' text present in new page content
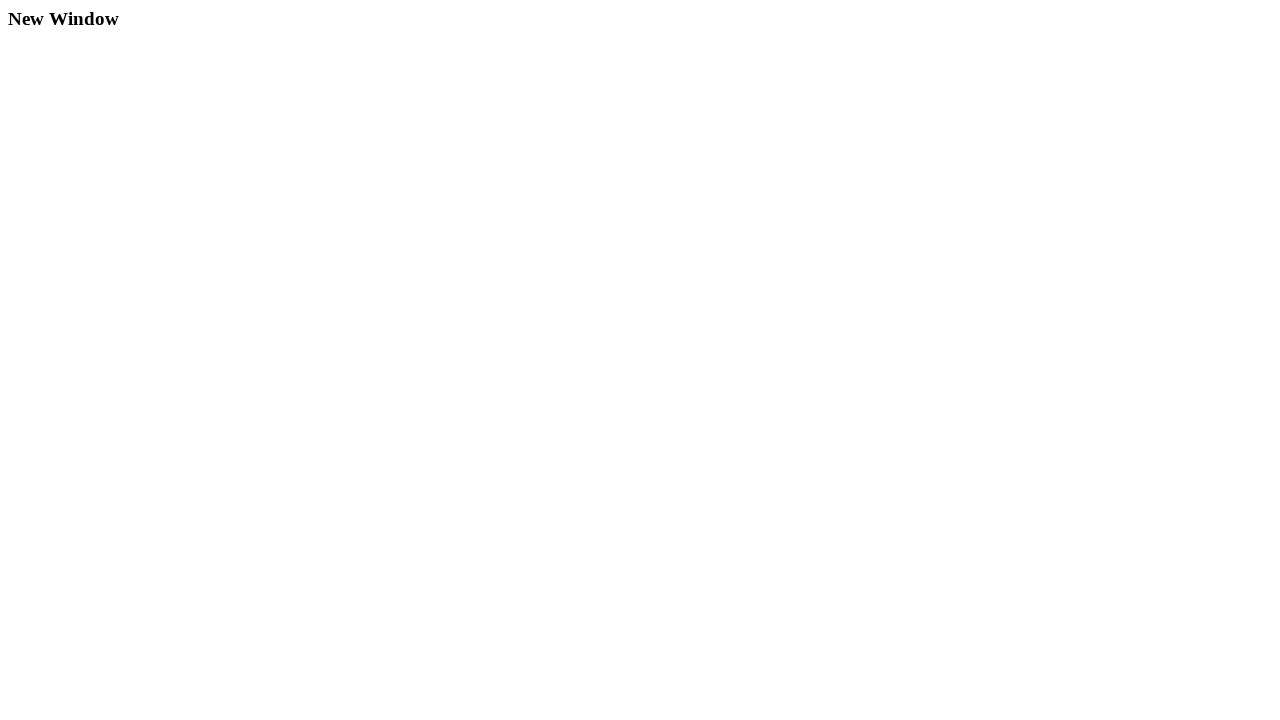

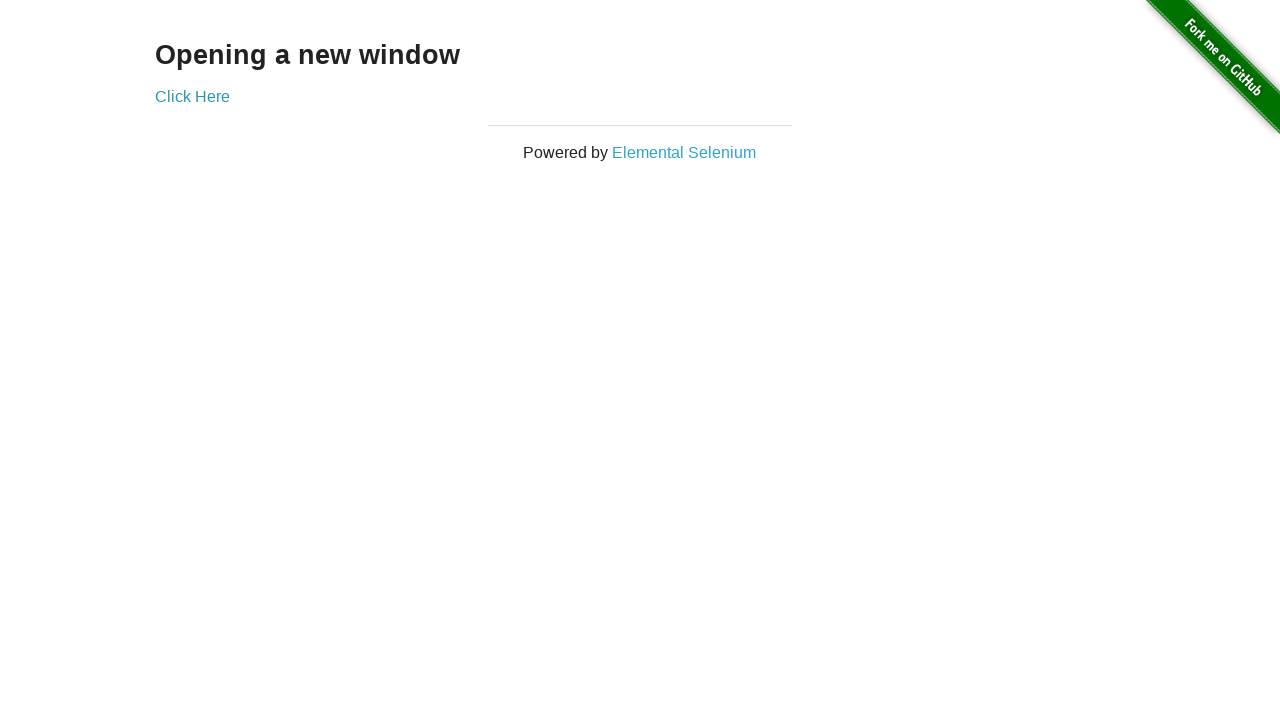